Navigates to Kirkwood ski resort's snow report and lift status pages, verifying that mountain condition information is displayed

Starting URL: https://www.kirkwood.com/the-mountain/mountain-conditions/snow-and-weather-report.aspx

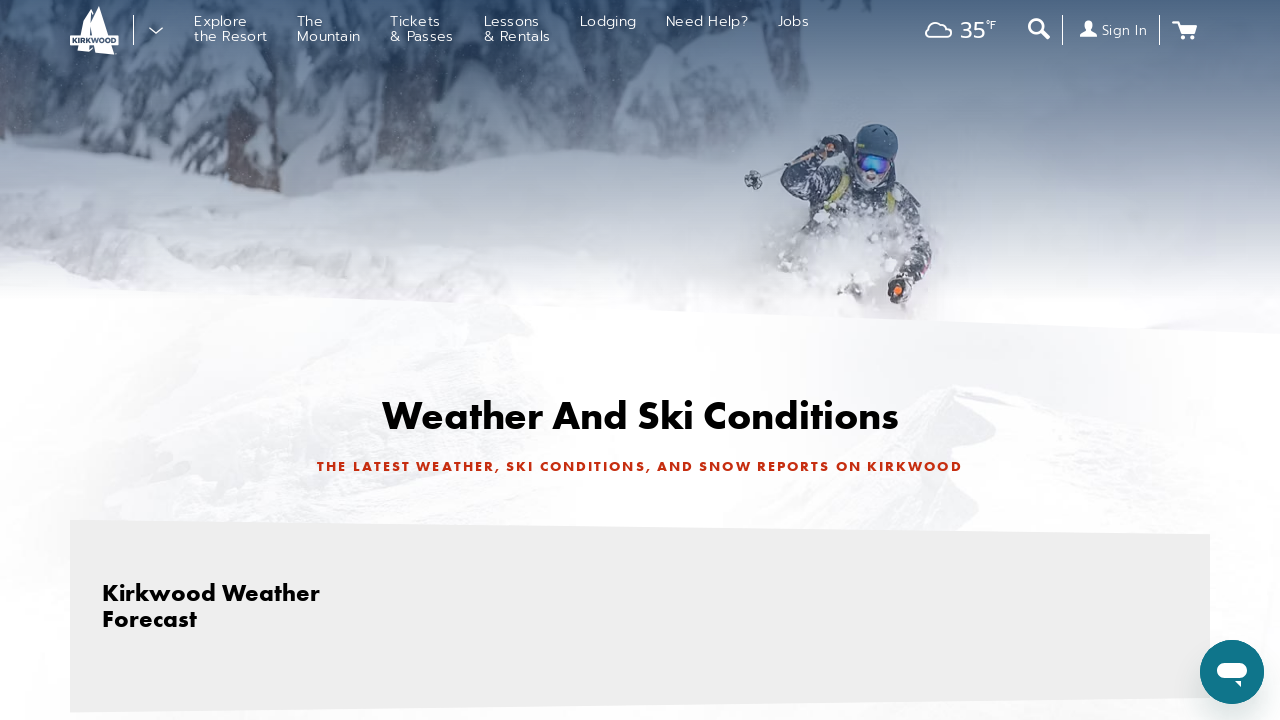

Snow report metrics loaded on the snow and weather report page
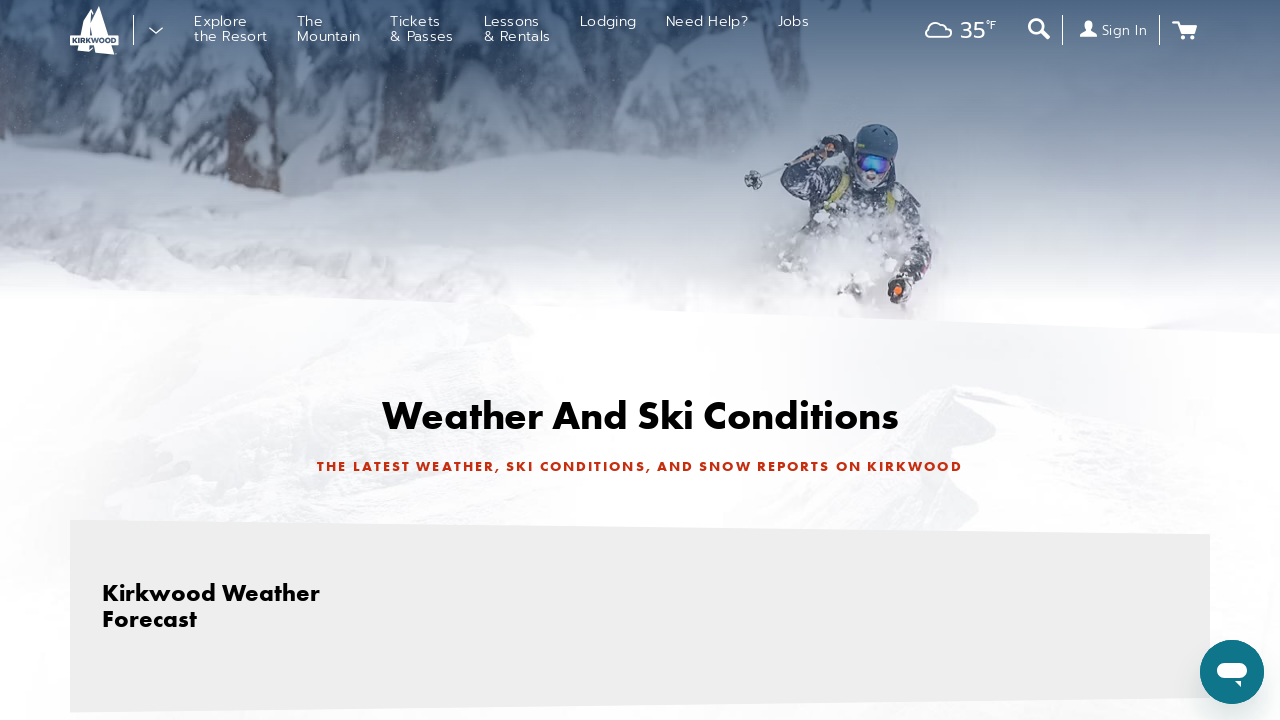

Navigated to terrain and lift status page
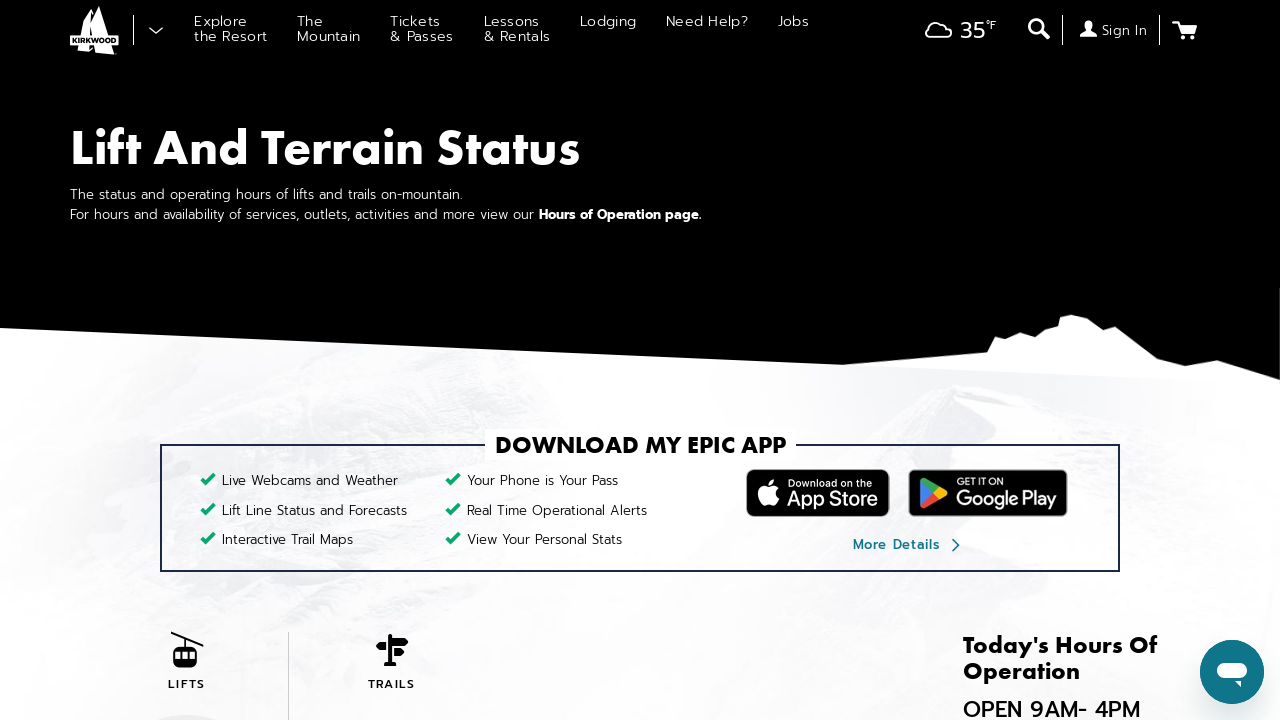

Lift and terrain status information loaded
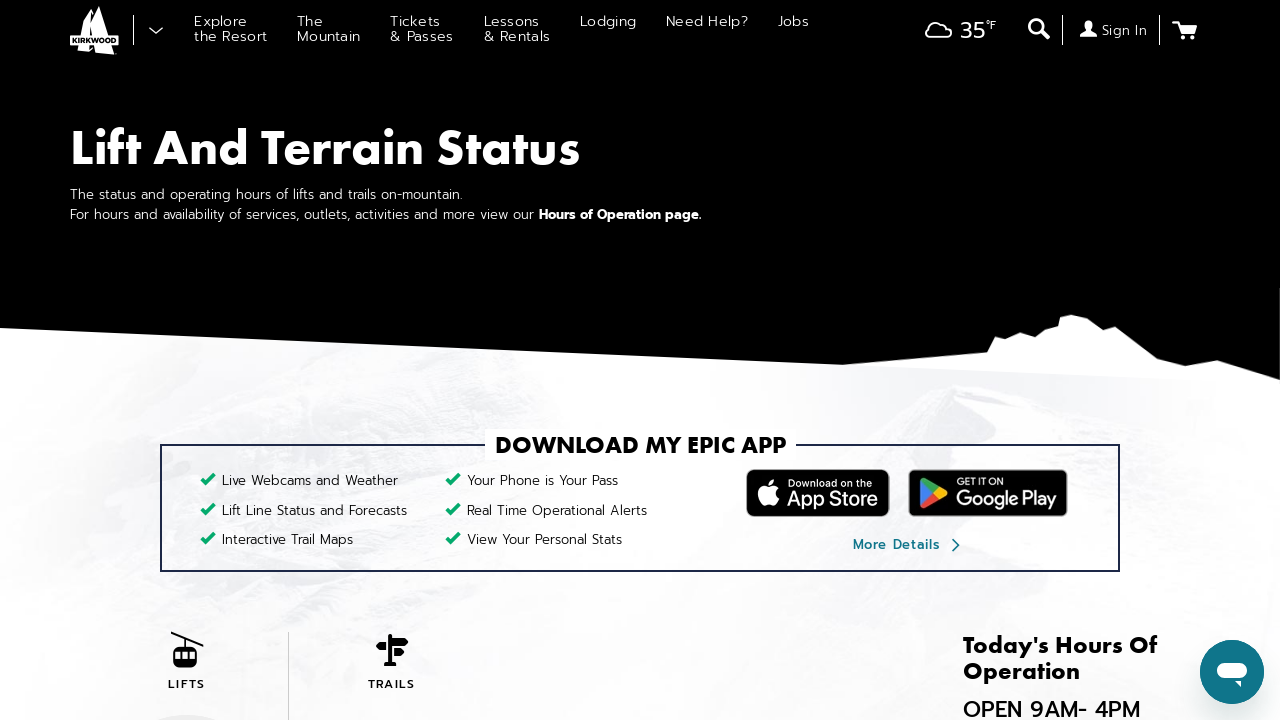

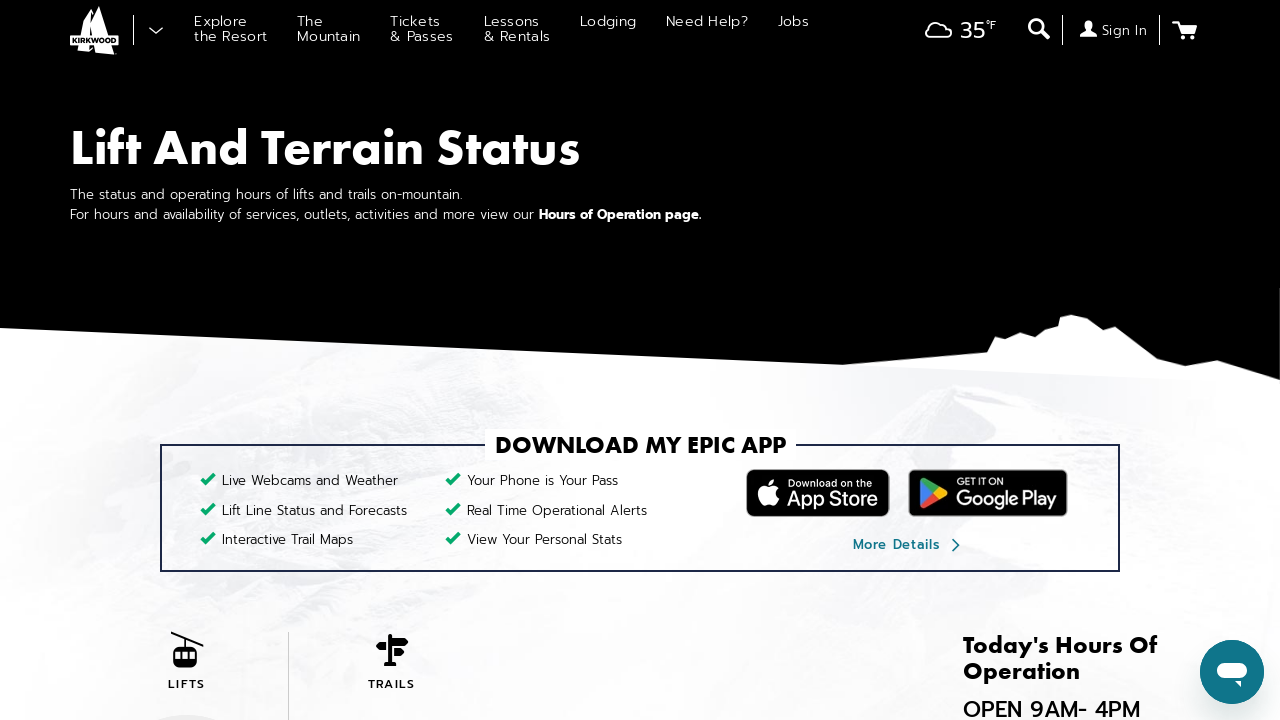